Clicks on the Widgets card on the homepage and verifies navigation to the Widgets page

Starting URL: https://demoqa.com/

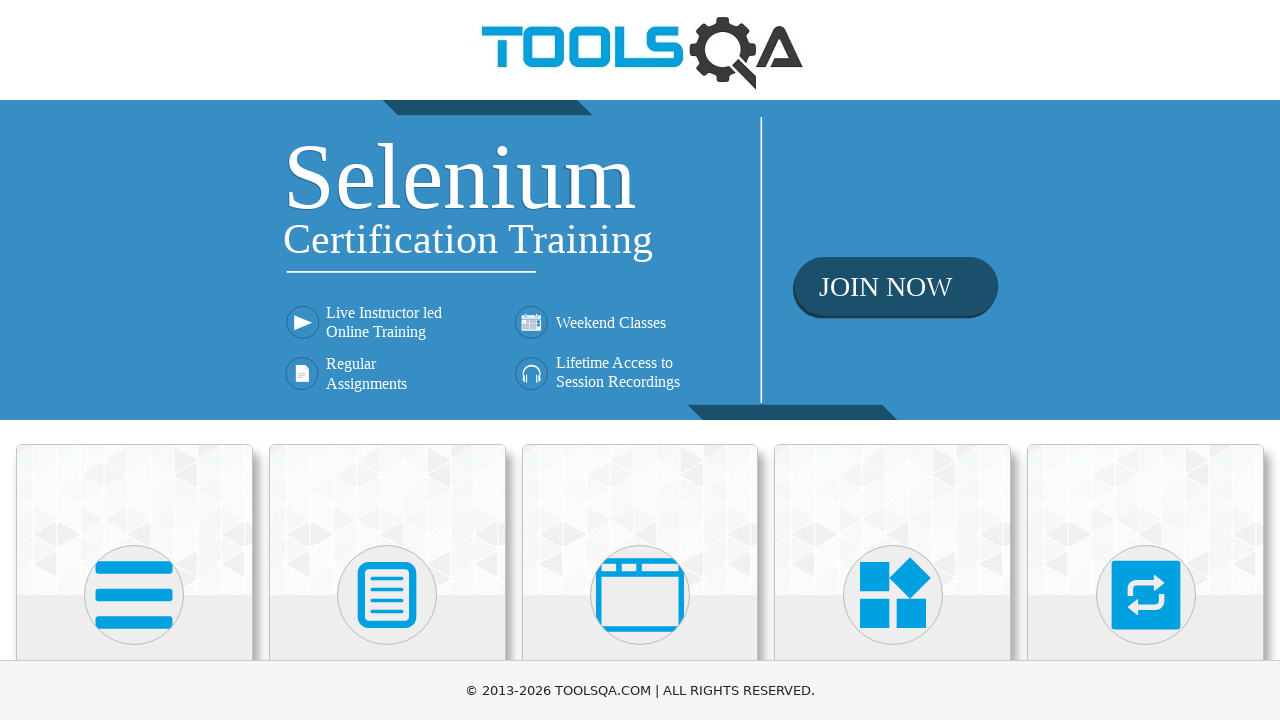

Clicked on the Widgets card on the homepage at (893, 360) on .card-body h5:has-text('Widgets')
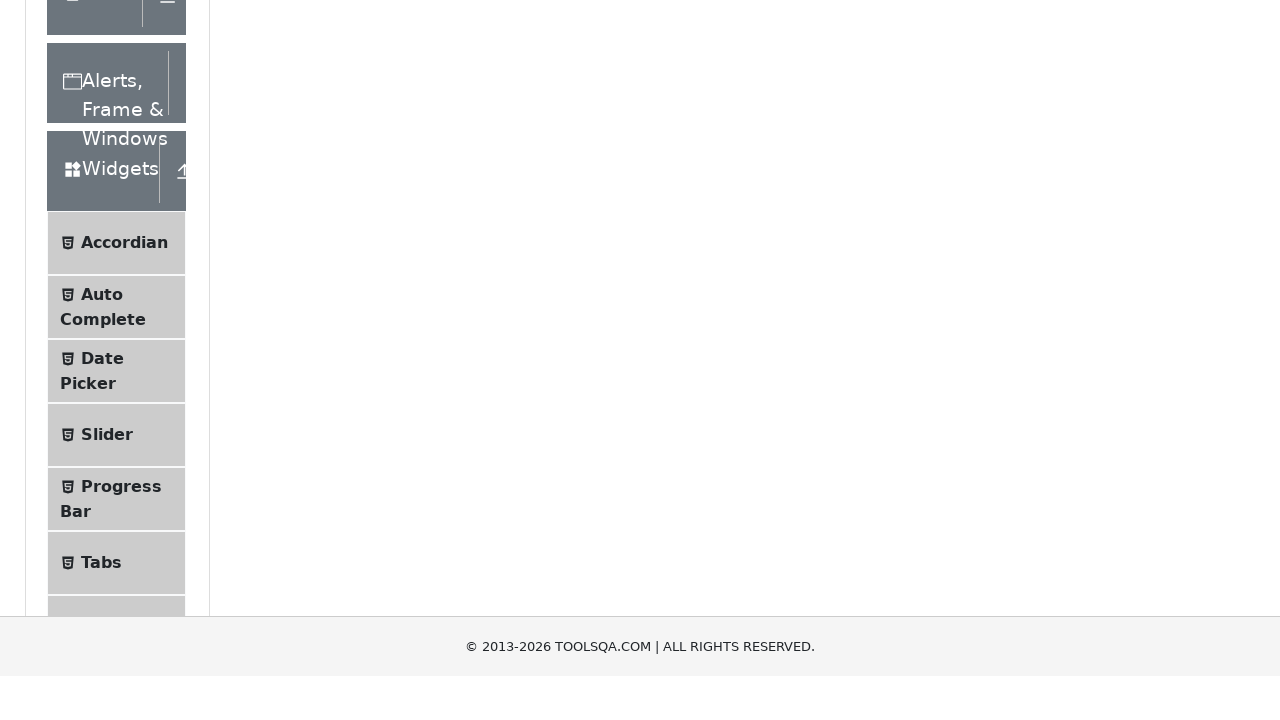

Navigated to the Widgets page successfully
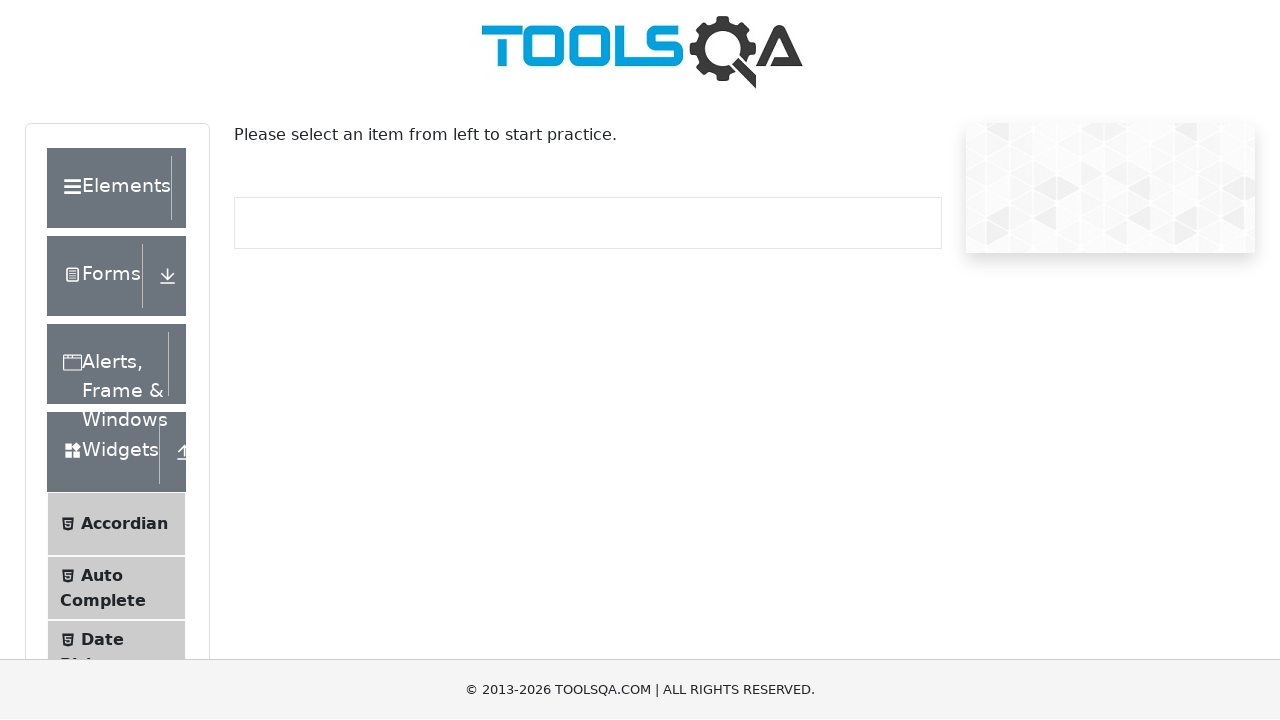

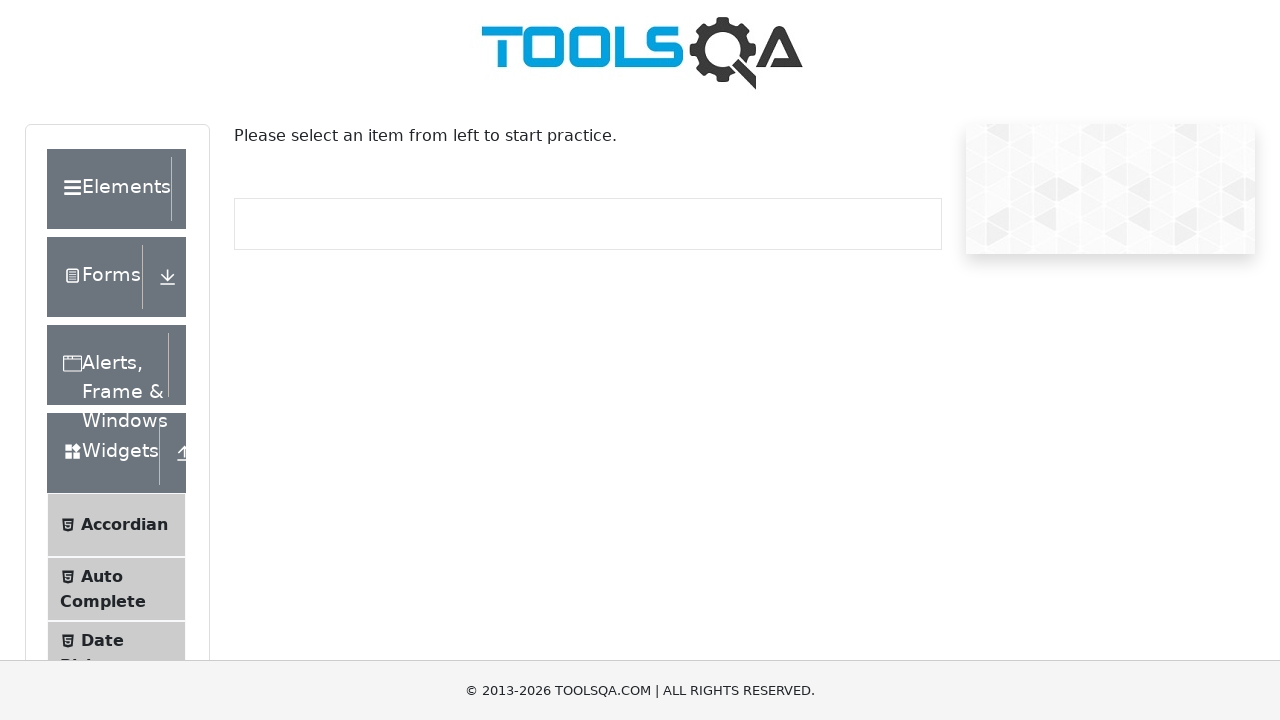